Tests dropdown functionality by navigating to a dropdown page and selecting an option from the dropdown menu

Starting URL: https://the-internet.herokuapp.com/

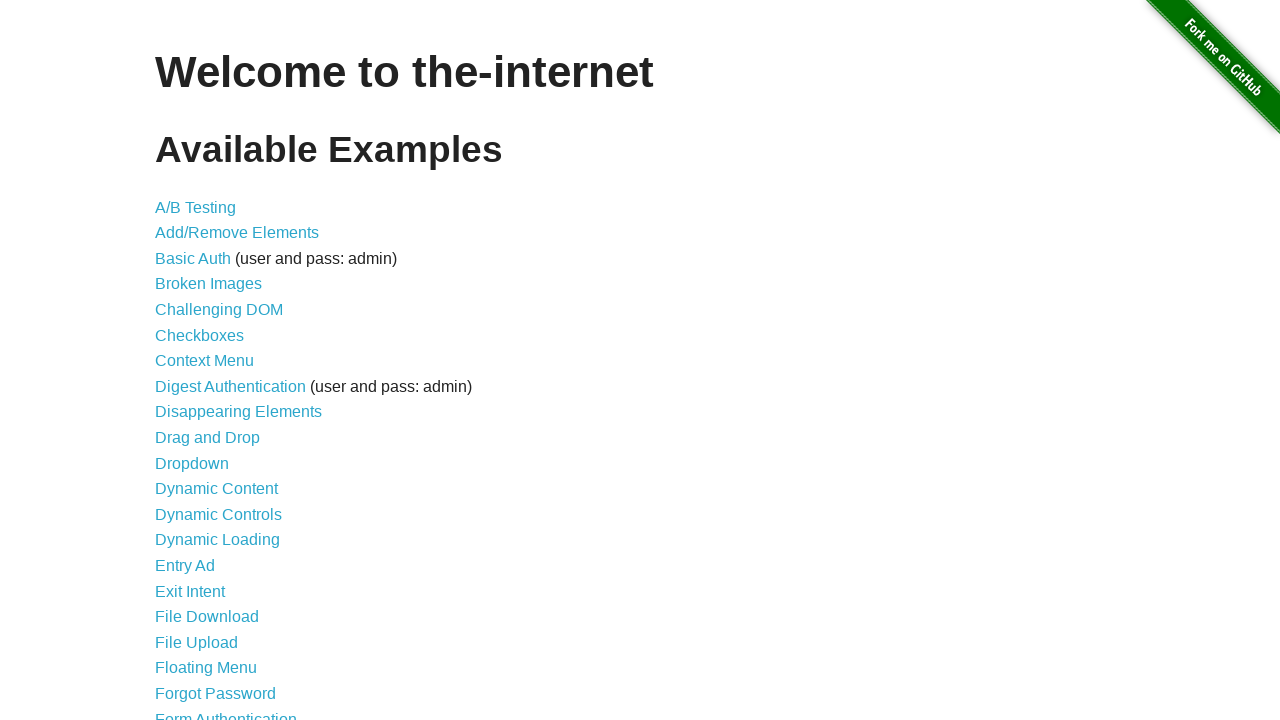

Clicked on dropdown link from main page at (192, 463) on xpath=/html/body/div[2]/div/ul/li[11]/a
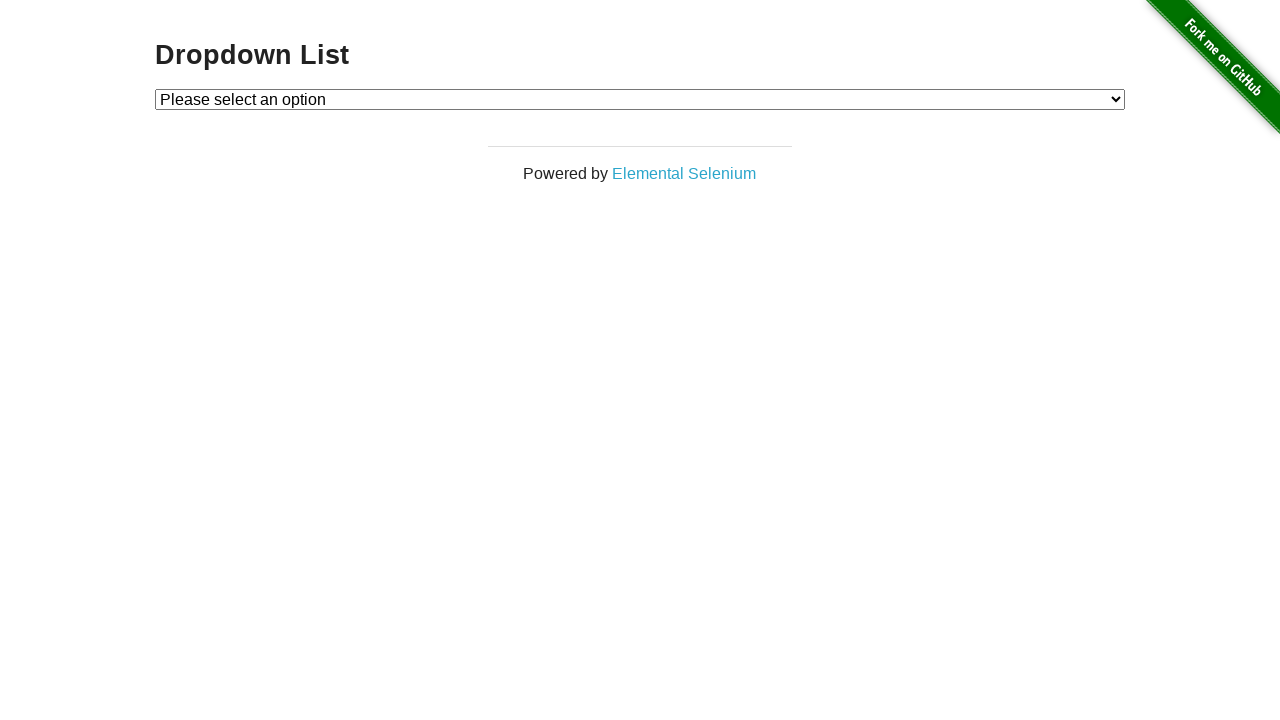

Dropdown page loaded successfully
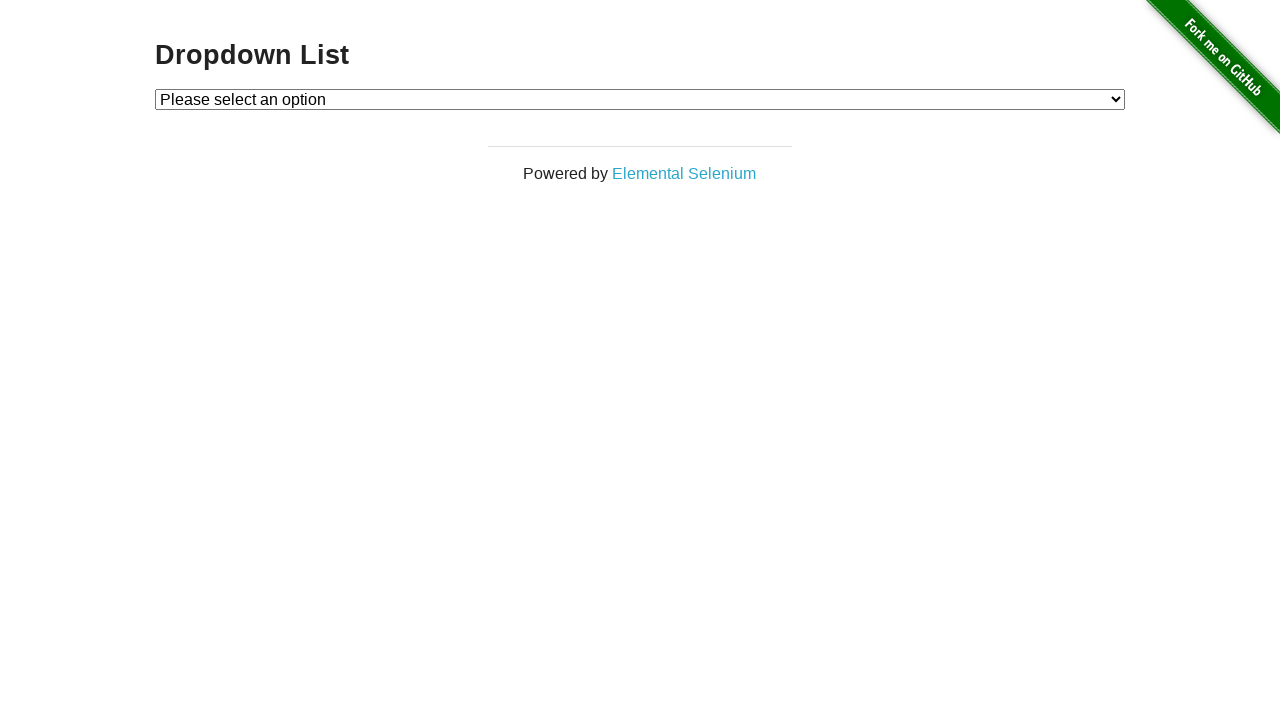

Selected Option 1 from the dropdown menu on #dropdown
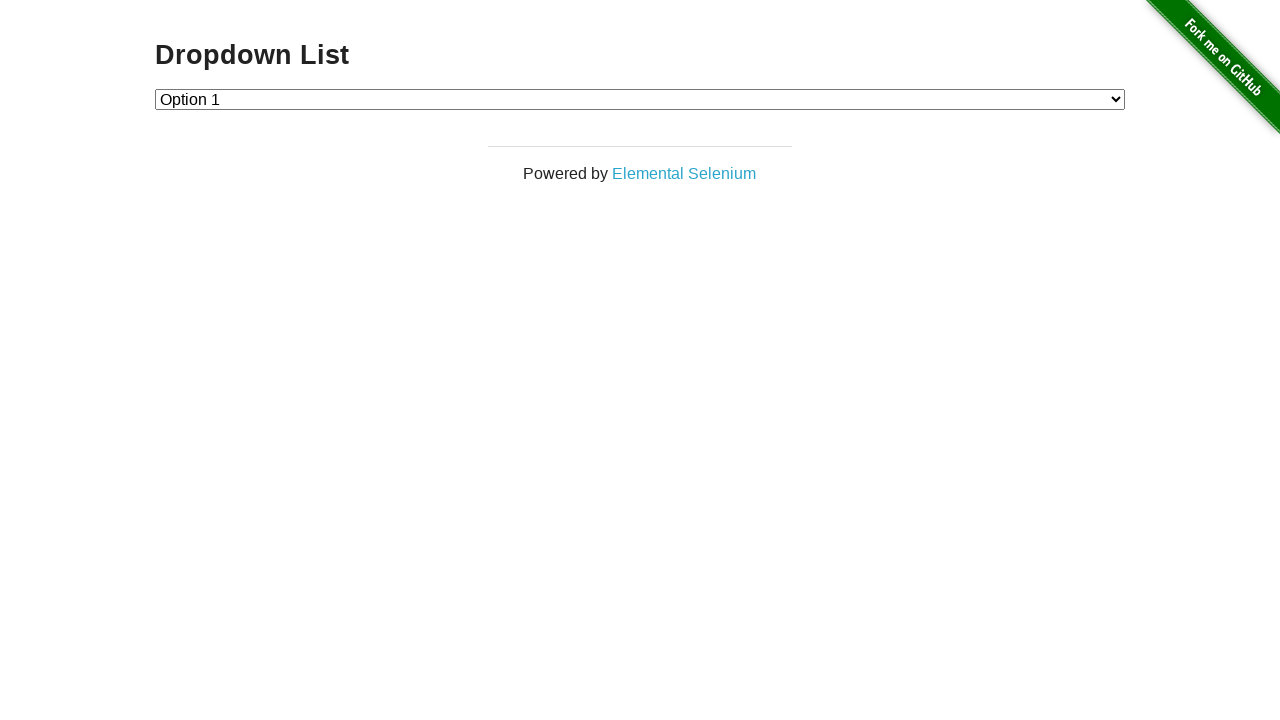

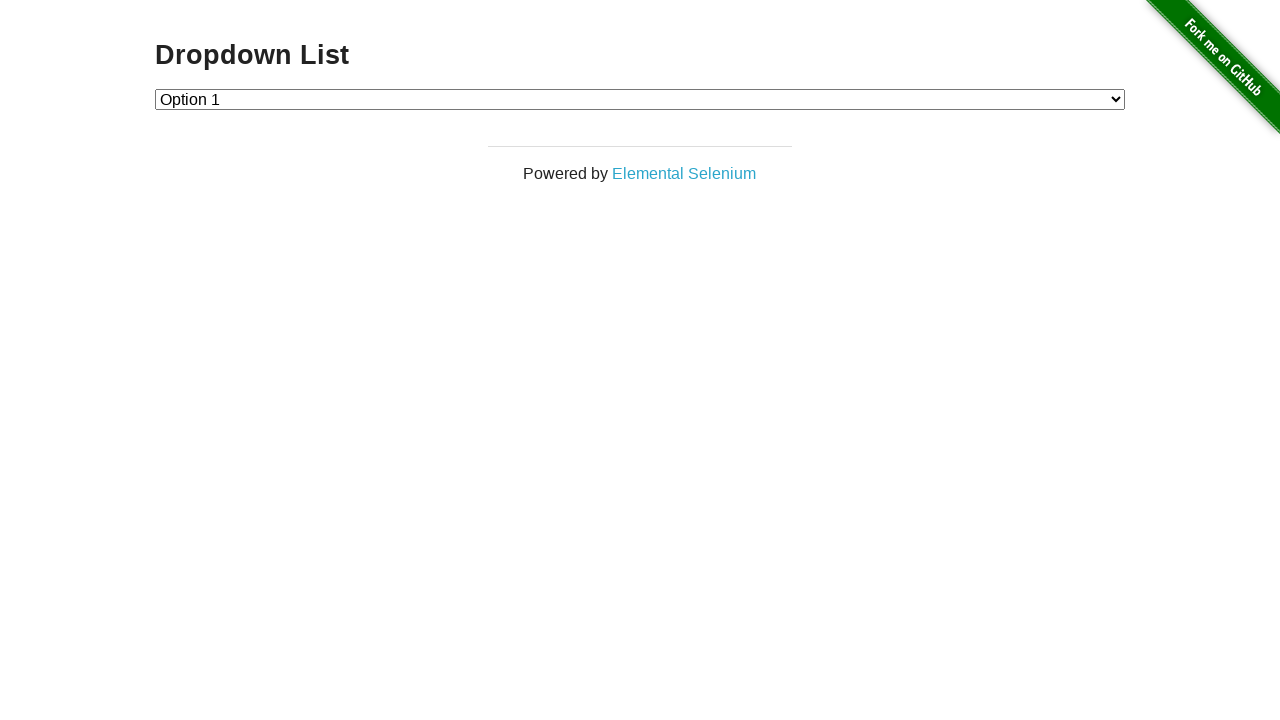